Tests web form manipulation by entering text into an input field and verifying the page header text

Starting URL: https://www.selenium.dev/selenium/web/web-form.html

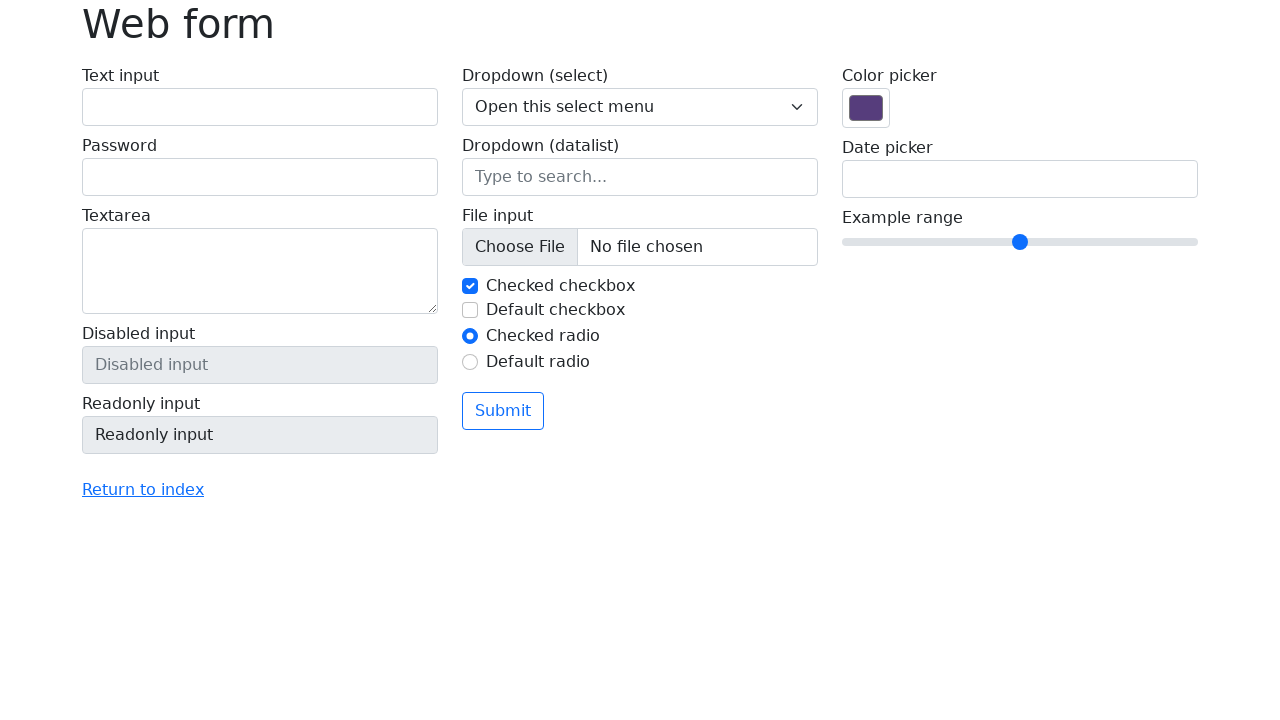

Filled text input field with 'Selenium is Great!' on #my-text-id
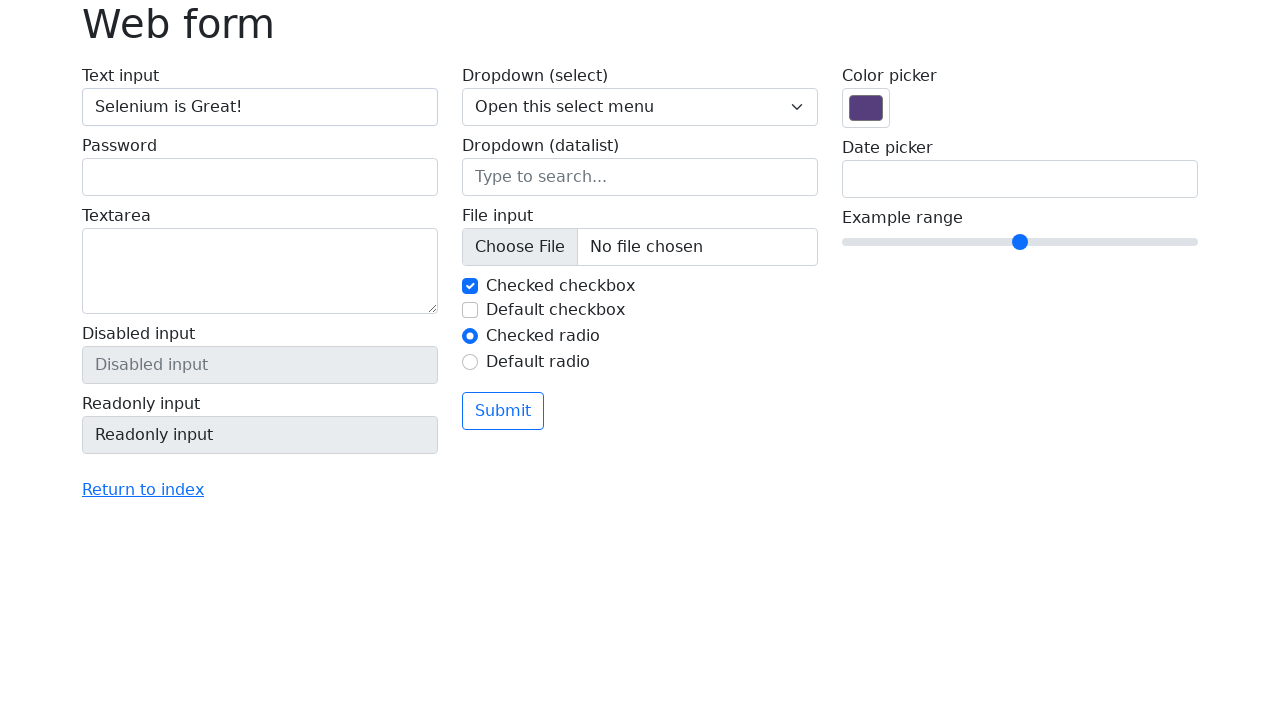

Retrieved page header text
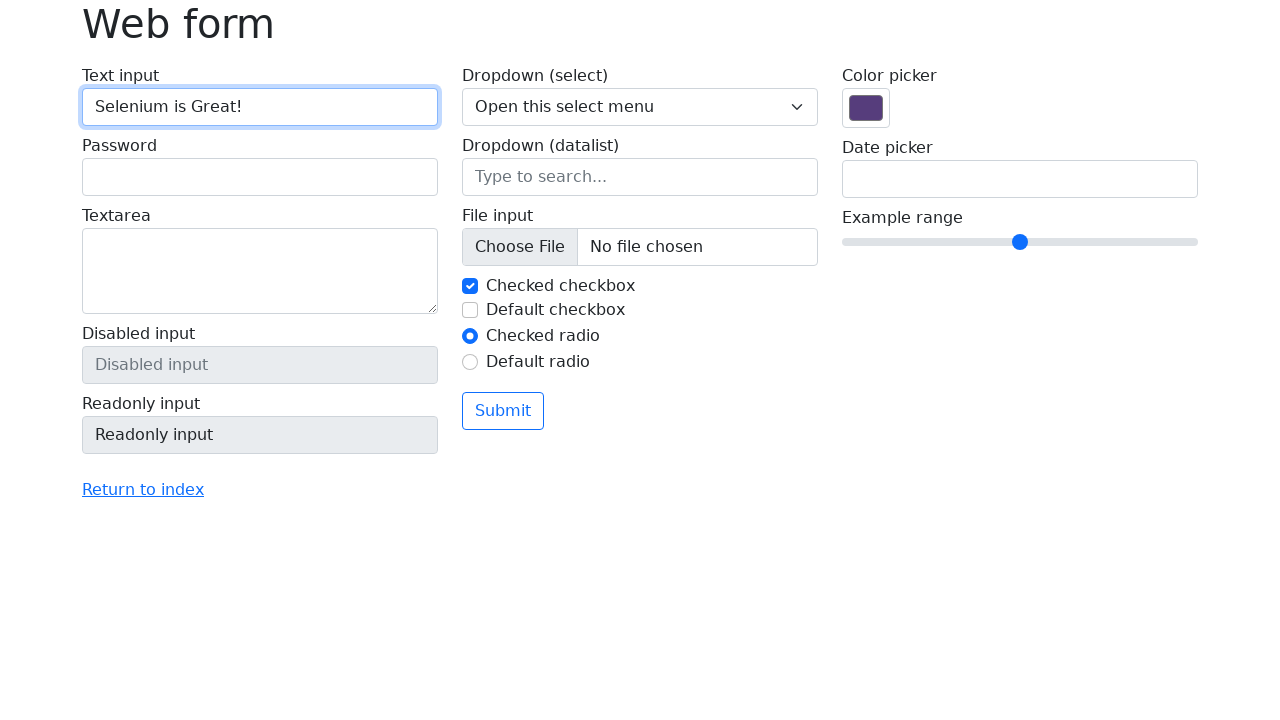

Verified page header text equals 'Web form'
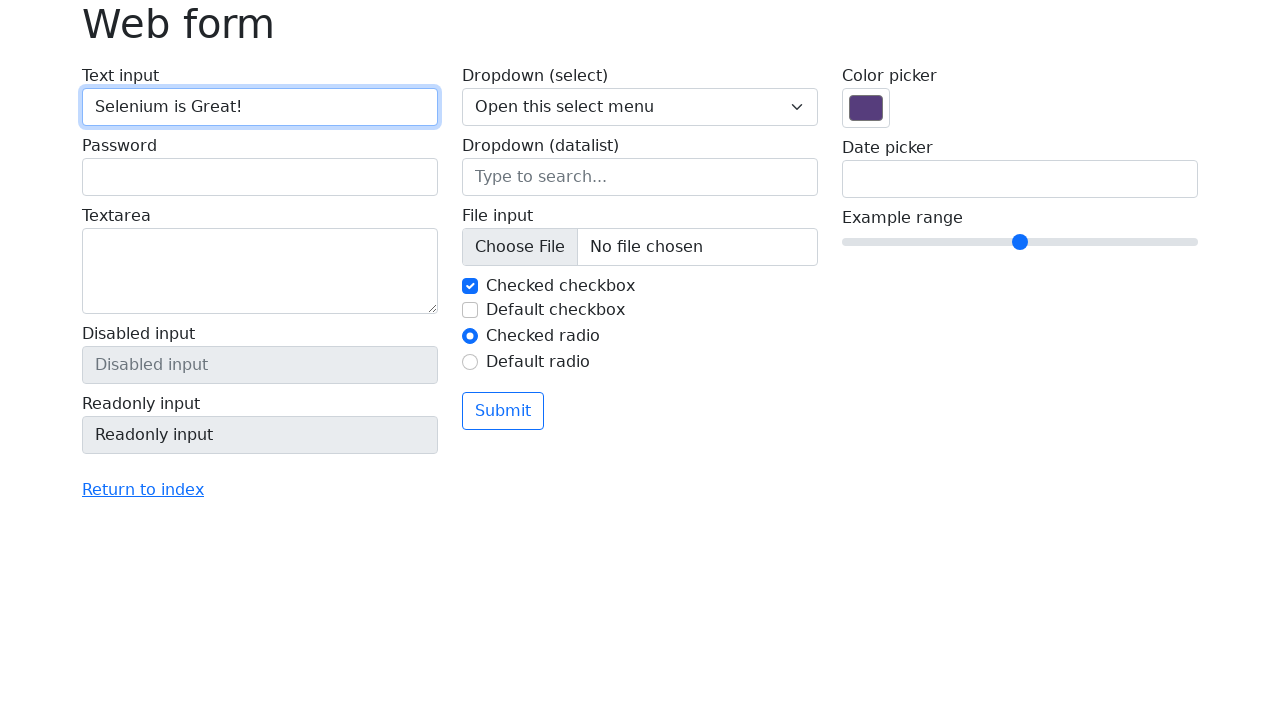

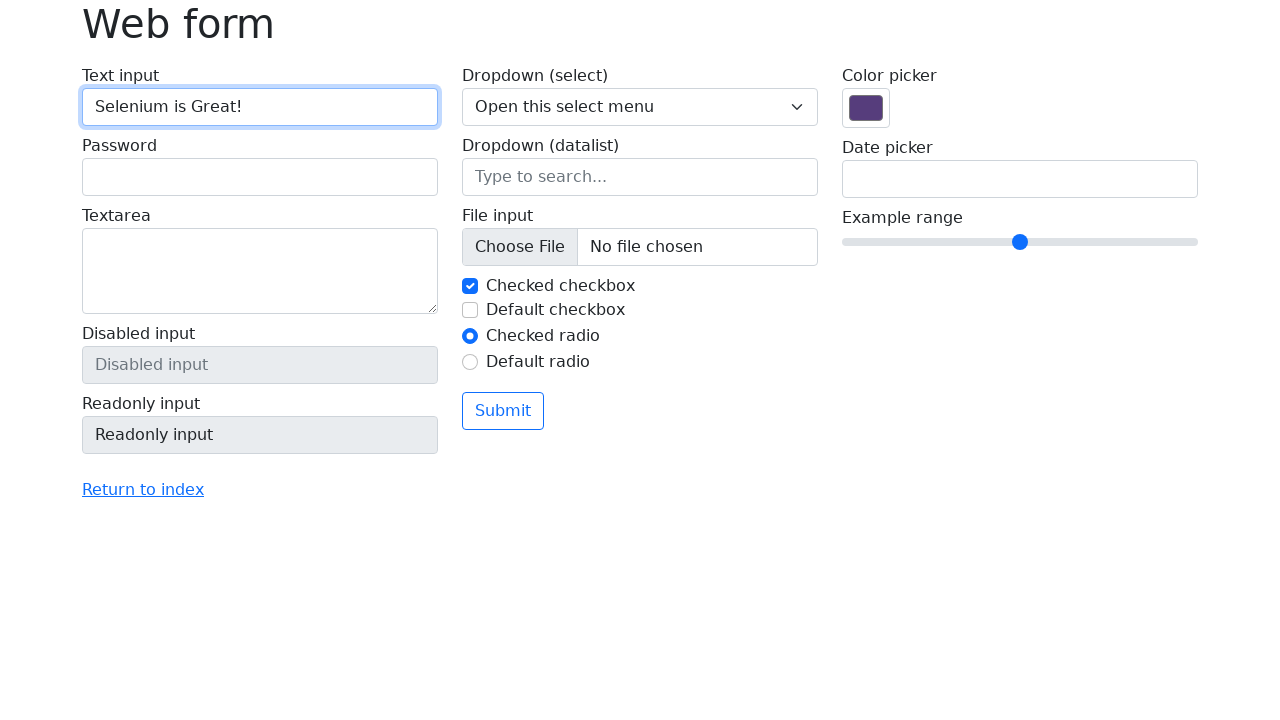